Tests keyboard input functionality by pressing the Tab key on the Key Presses page and verifying that the page correctly displays which key was pressed.

Starting URL: https://the-internet.herokuapp.com/key_presses

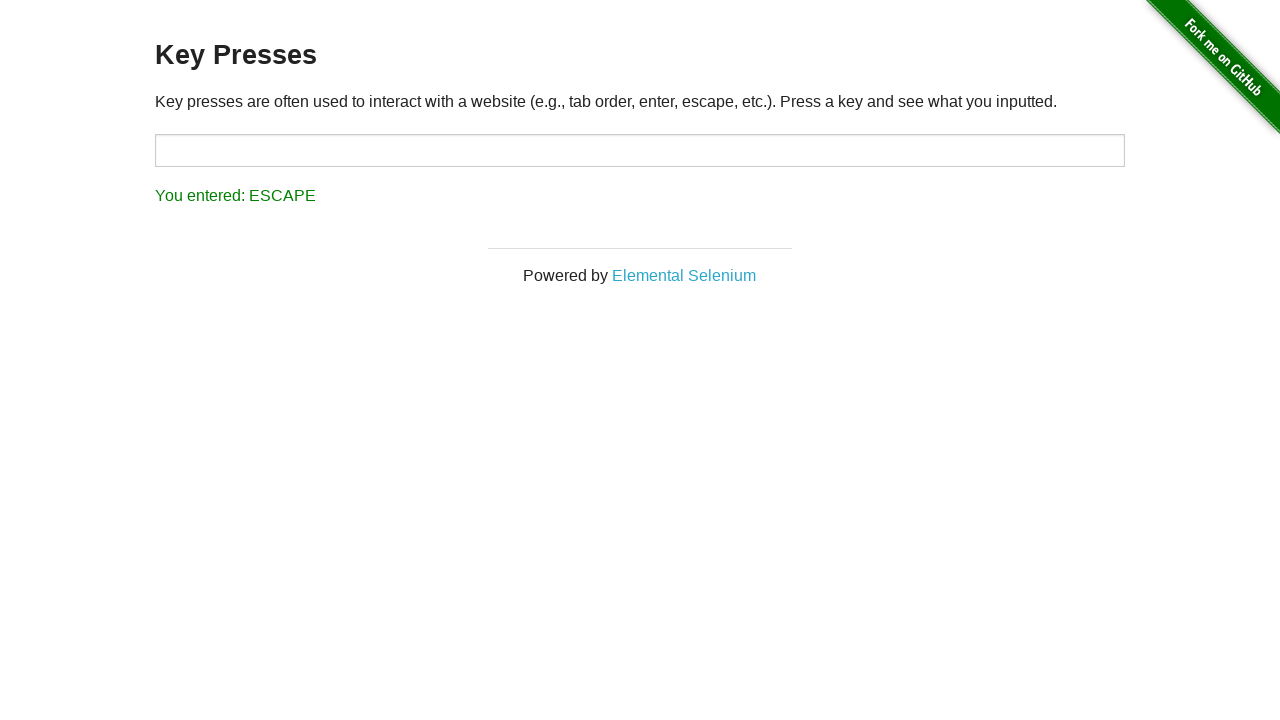

Navigated to Key Presses page
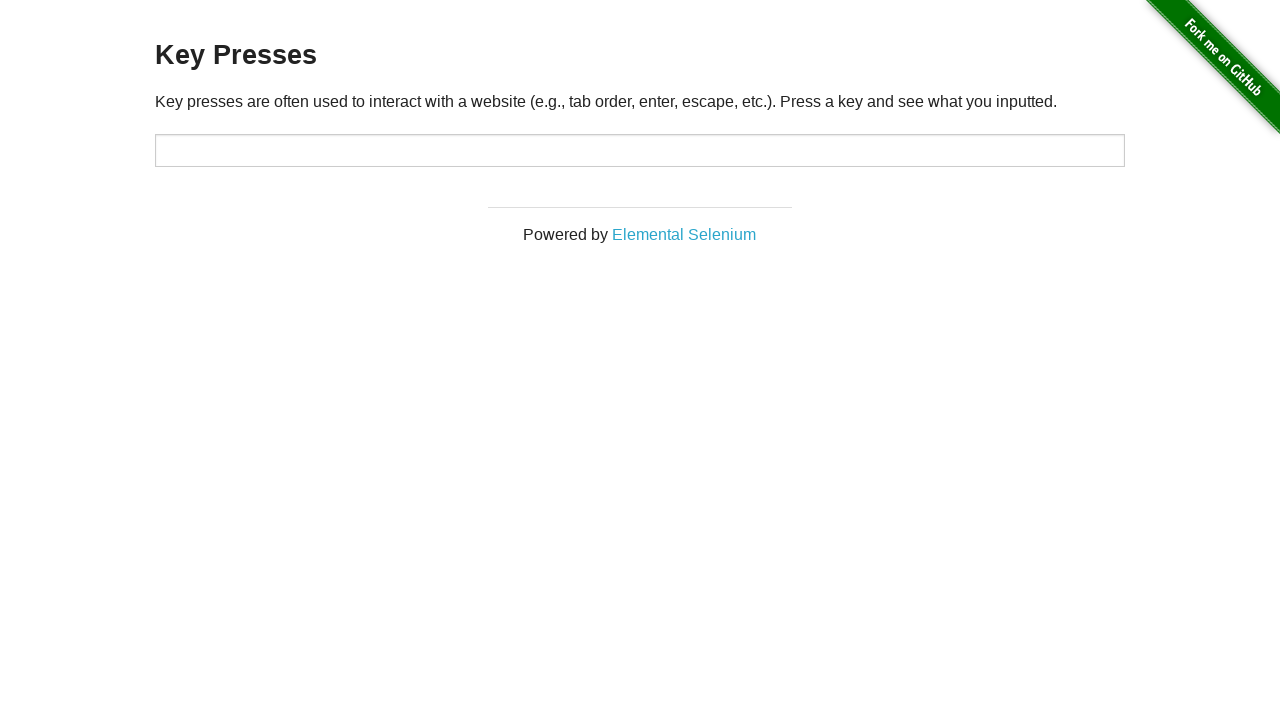

Pressed Tab key on input field on input#target
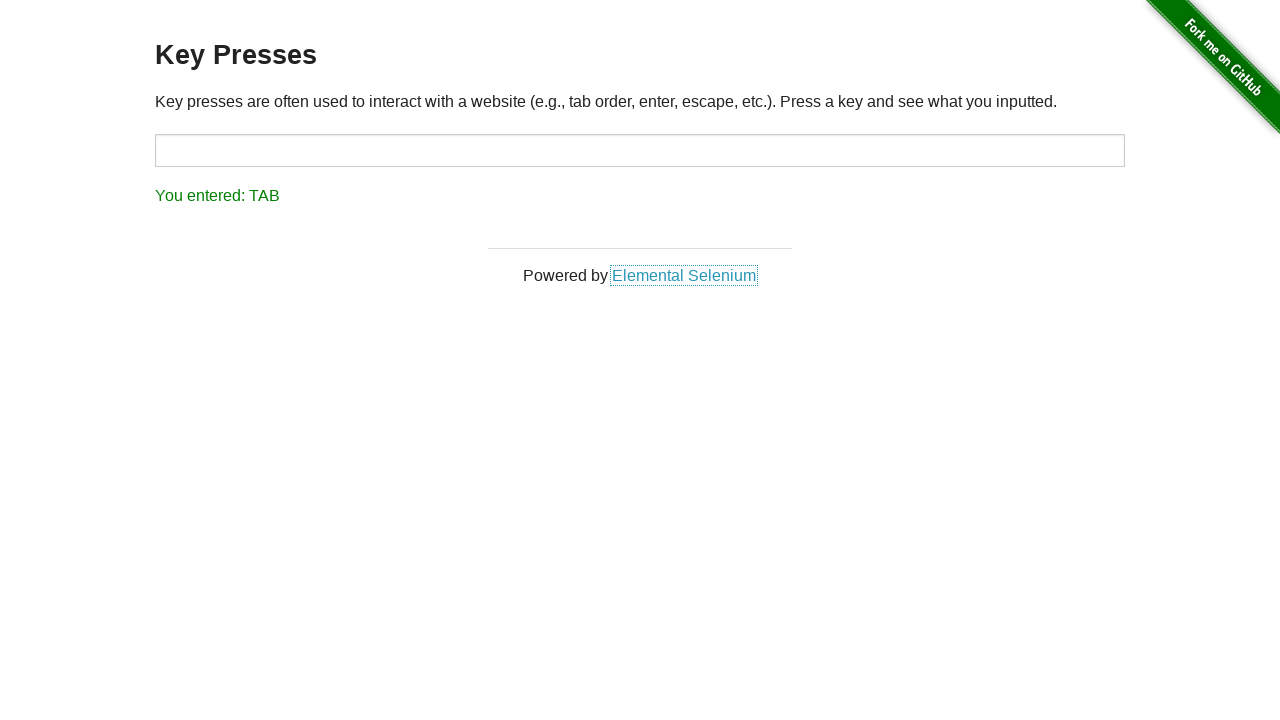

Result message appeared
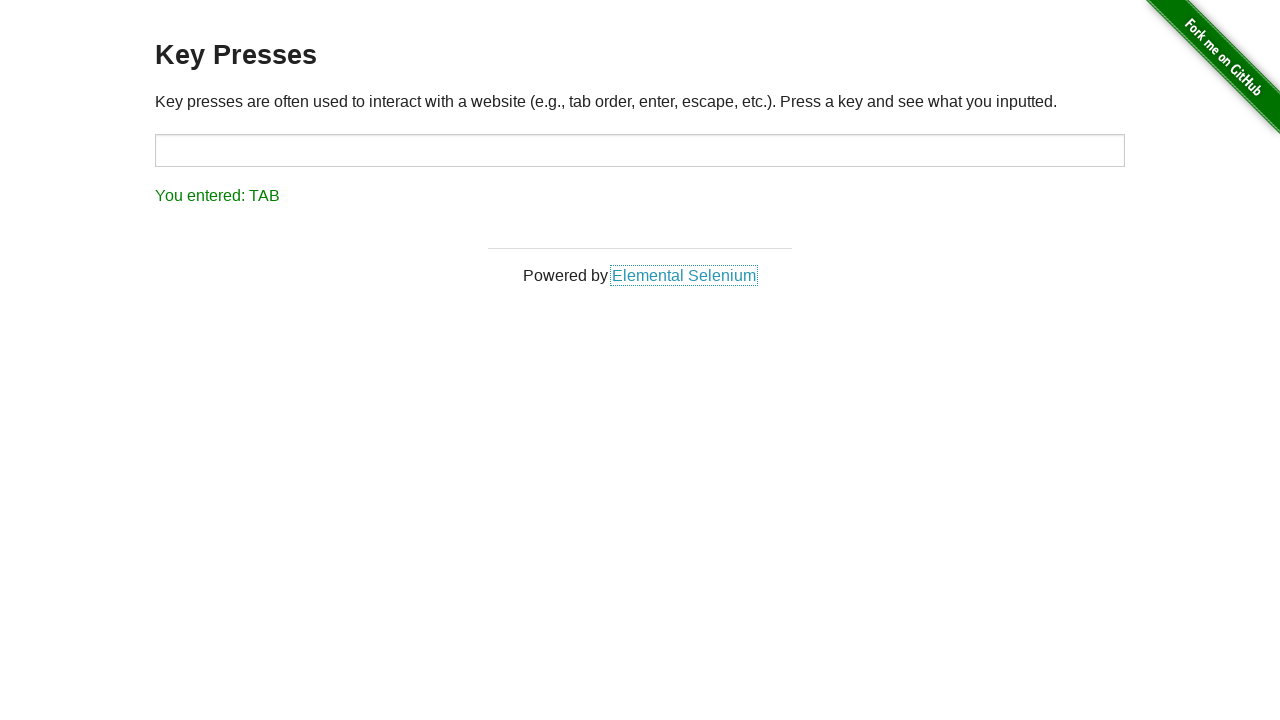

Retrieved result text content
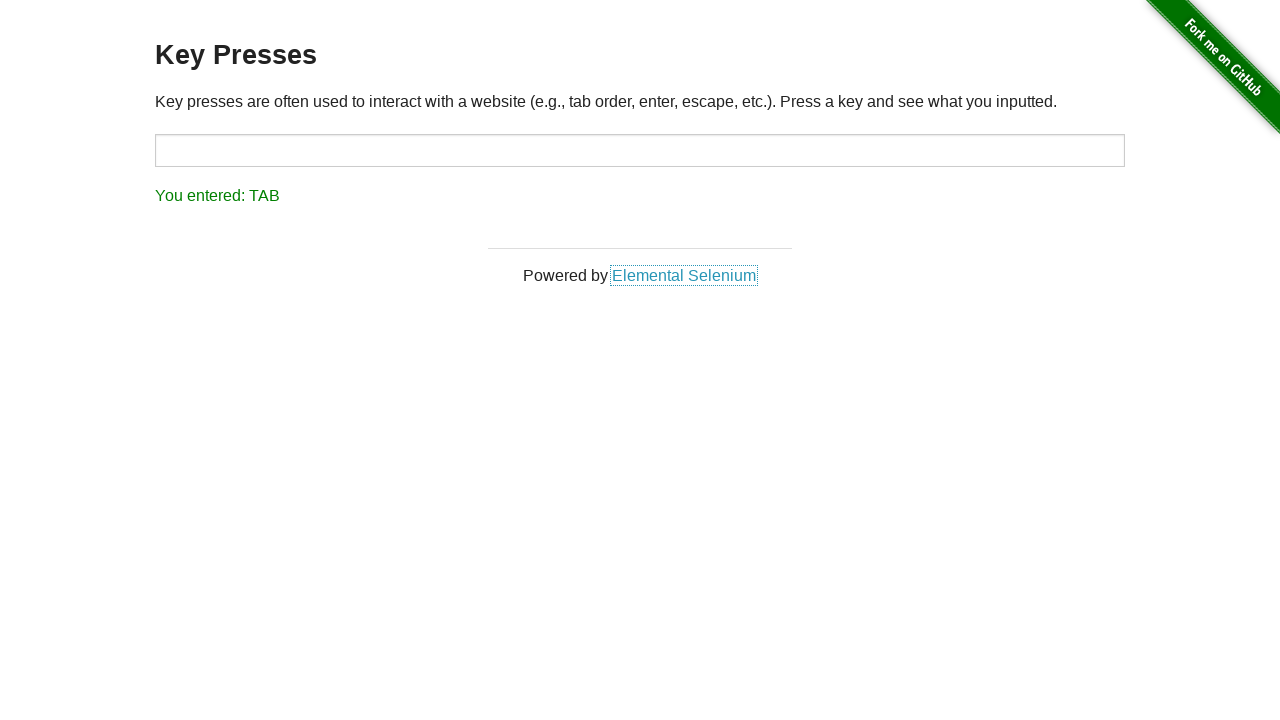

Verified result text shows 'You entered: TAB'
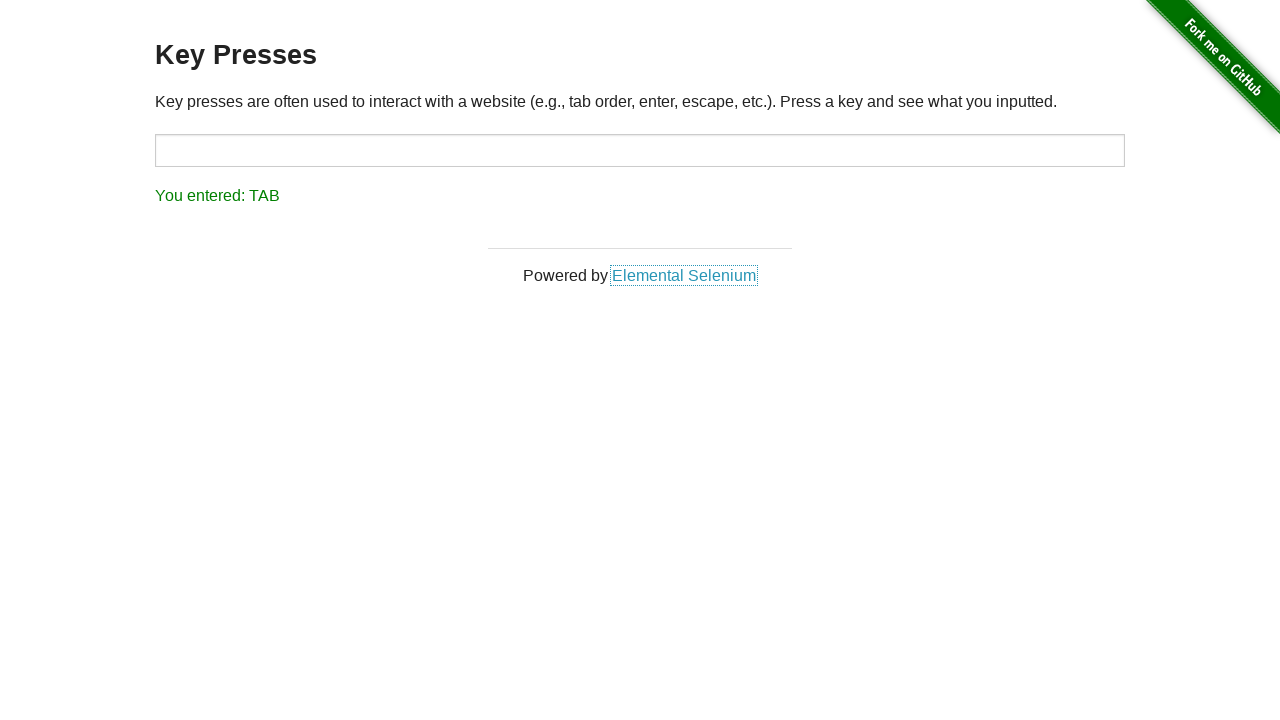

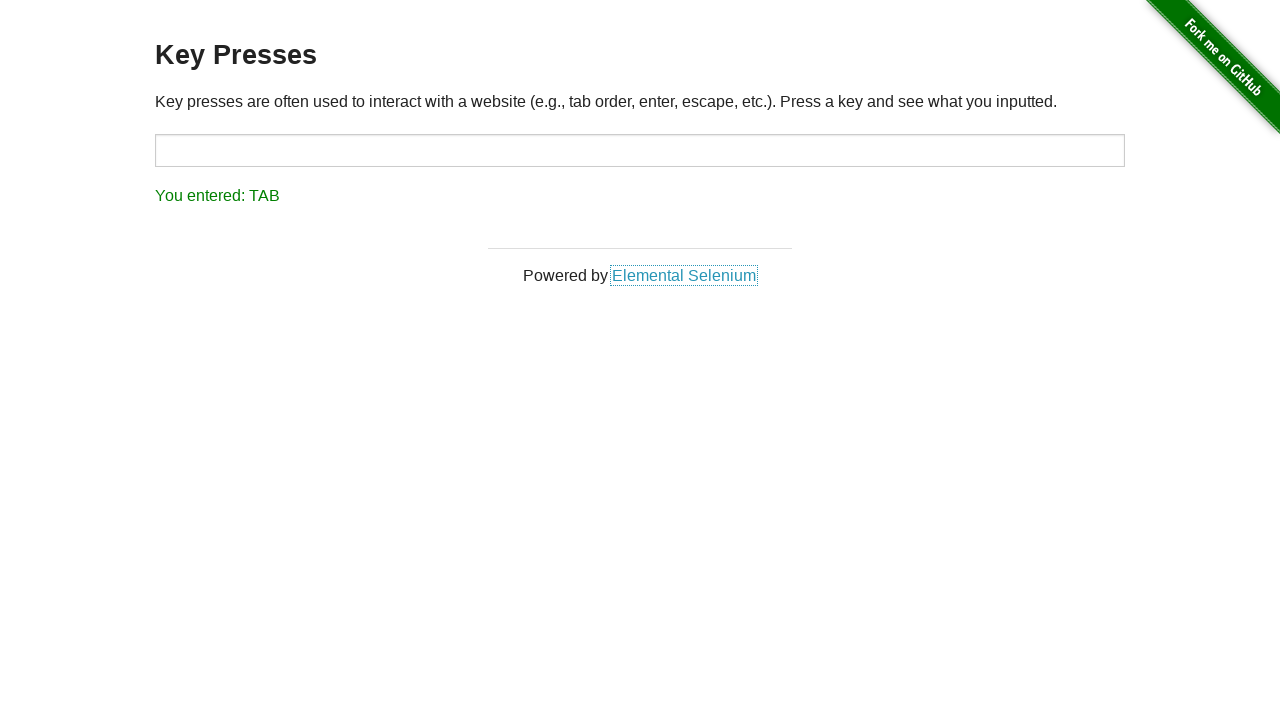